Fills out a form with name and message fields, solves a math captcha by extracting numbers from data attributes, and submits the form

Starting URL: https://ultimateqa.com/filling-out-forms/

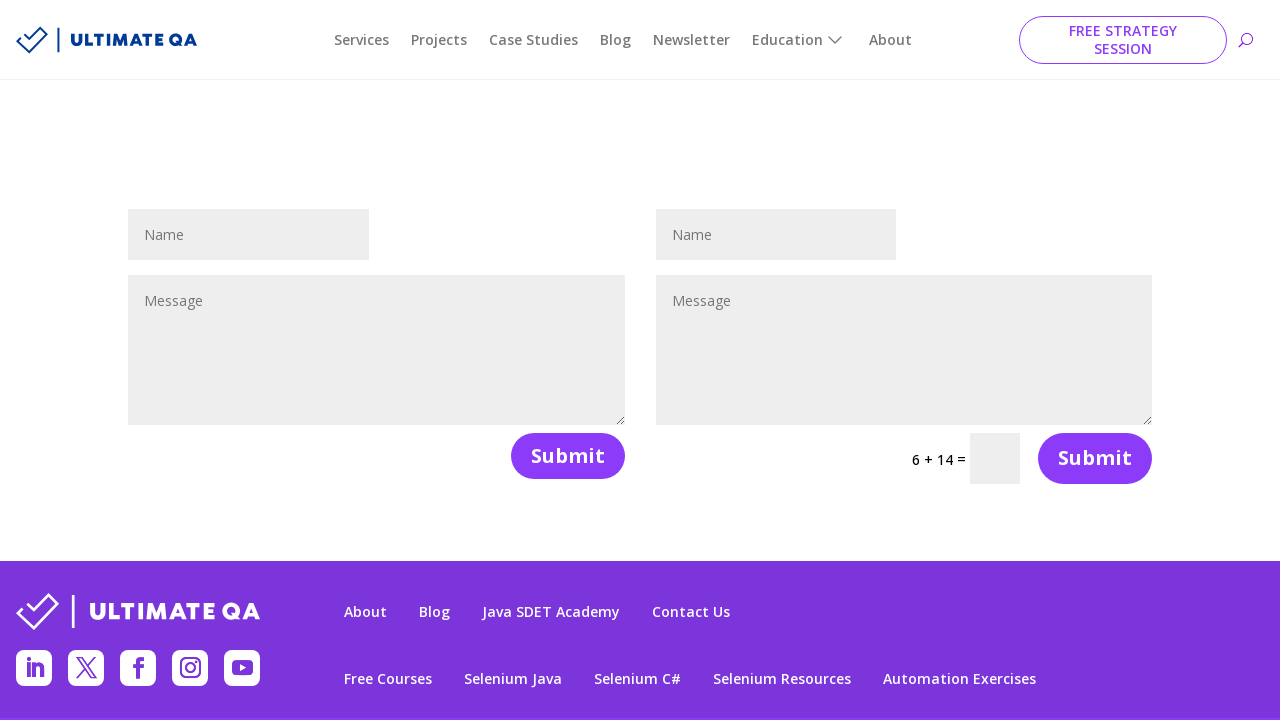

Filled name field with 'jonah' on #et_pb_contact_name_1
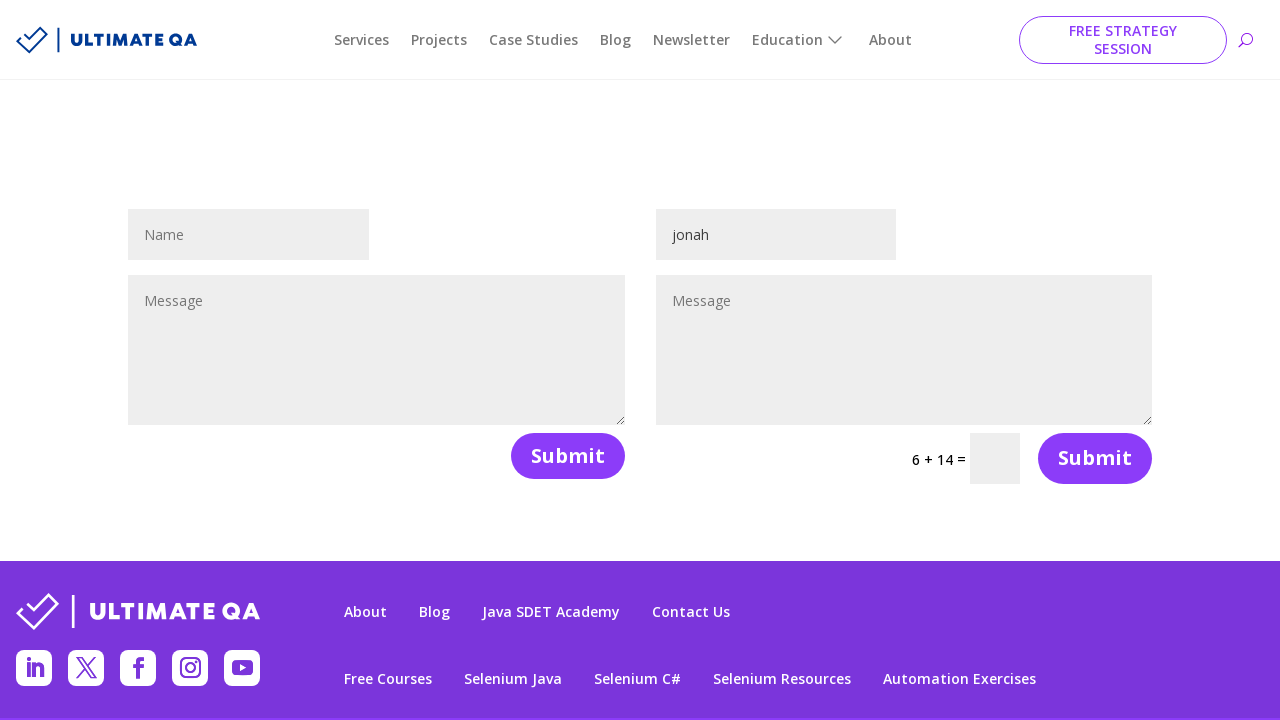

Filled message field with 'Form filled out successfully' on [name='et_pb_contact_message_1']
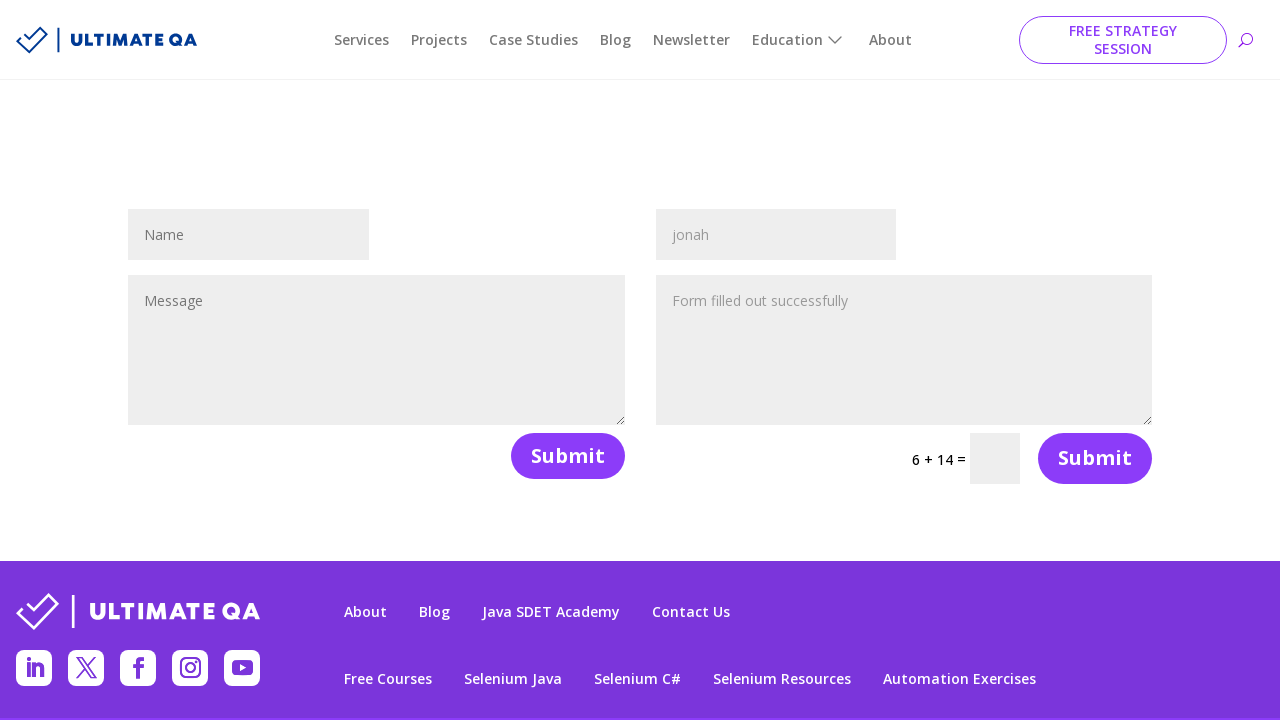

Located math captcha input field
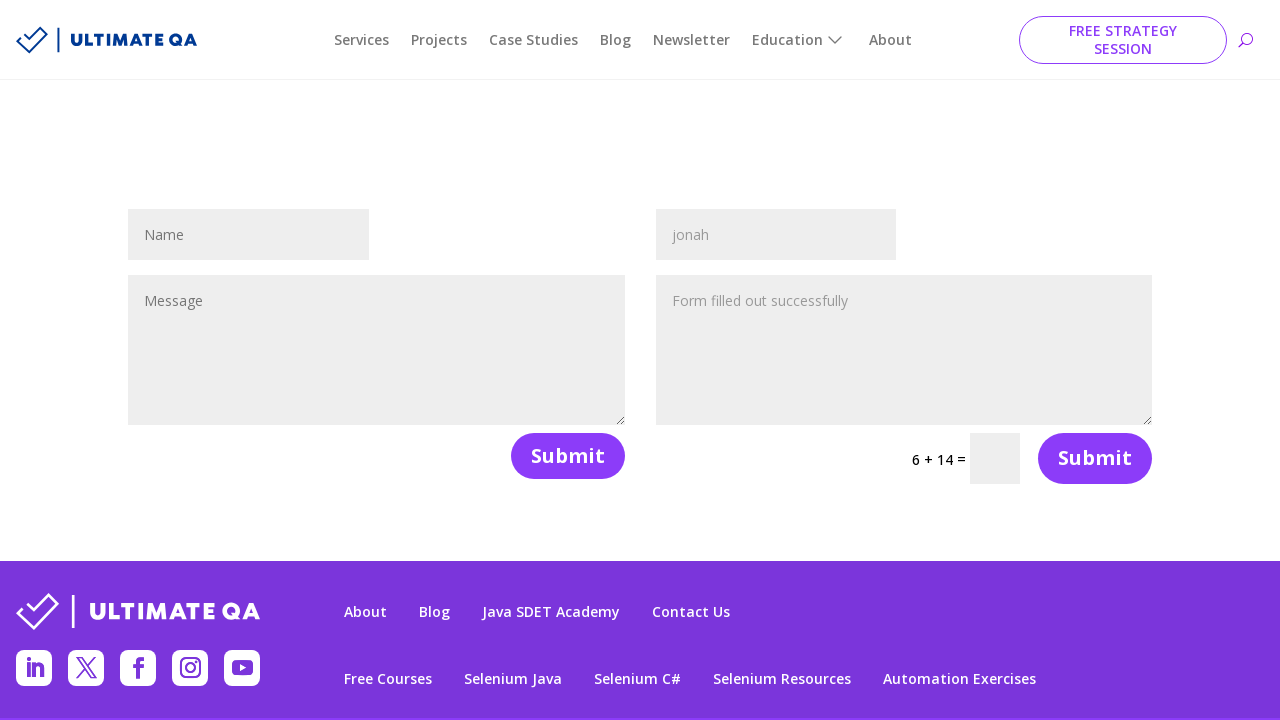

Extracted first digit from data attribute: 6
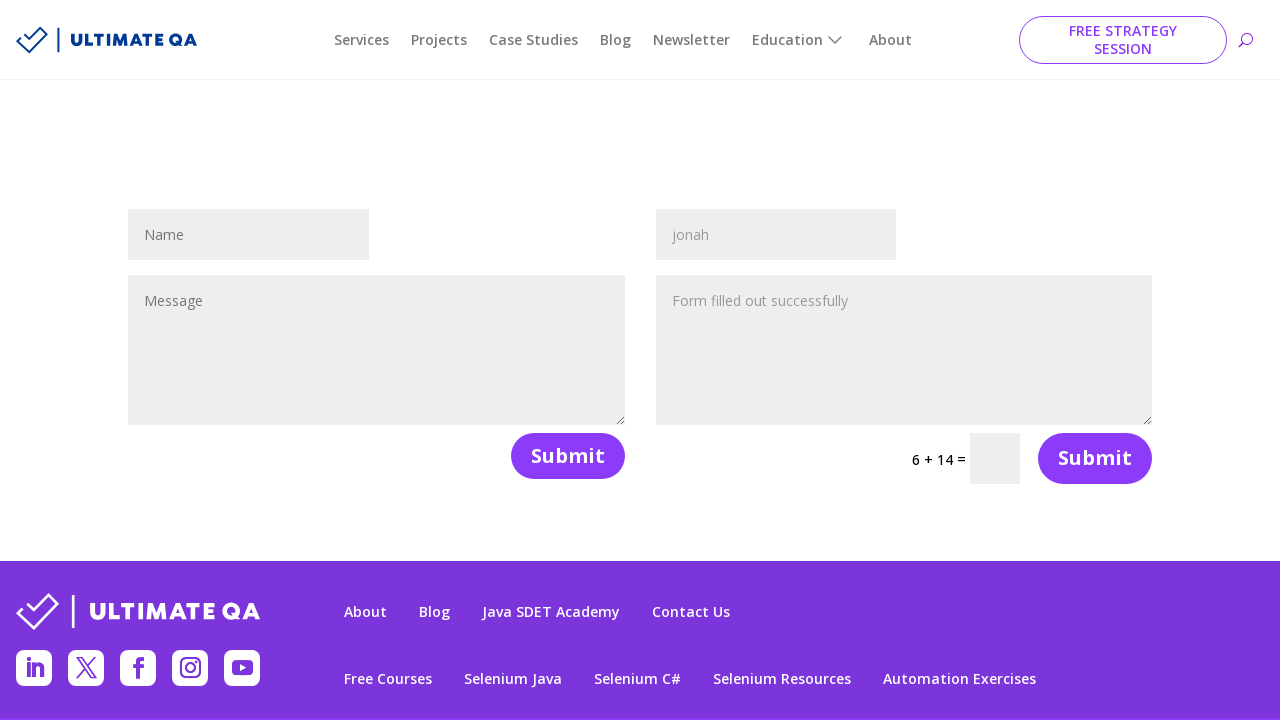

Extracted second digit from data attribute: 14
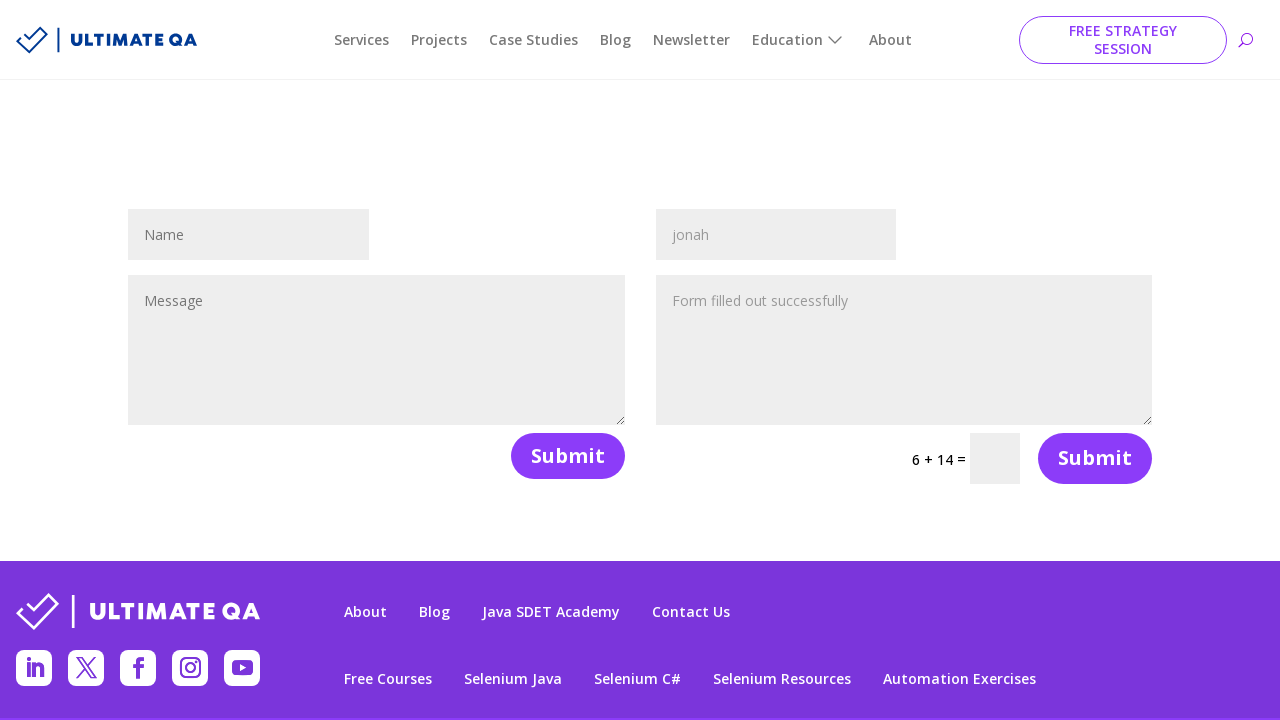

Filled captcha field with sum: 20 on xpath=//*[@id='et_pb_contact_form_1']/div[2]/form/div/div/p/input
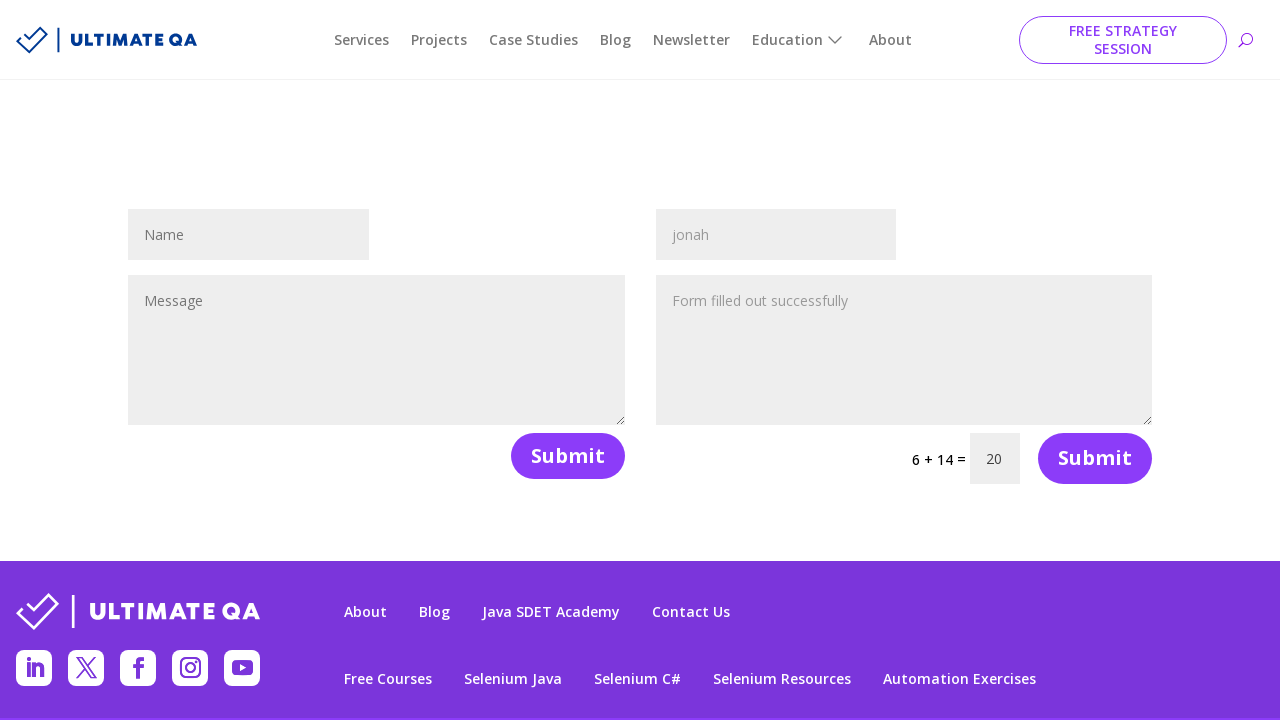

Clicked submit button to submit the form at (568, 456) on [name='et_builder_submit_button']
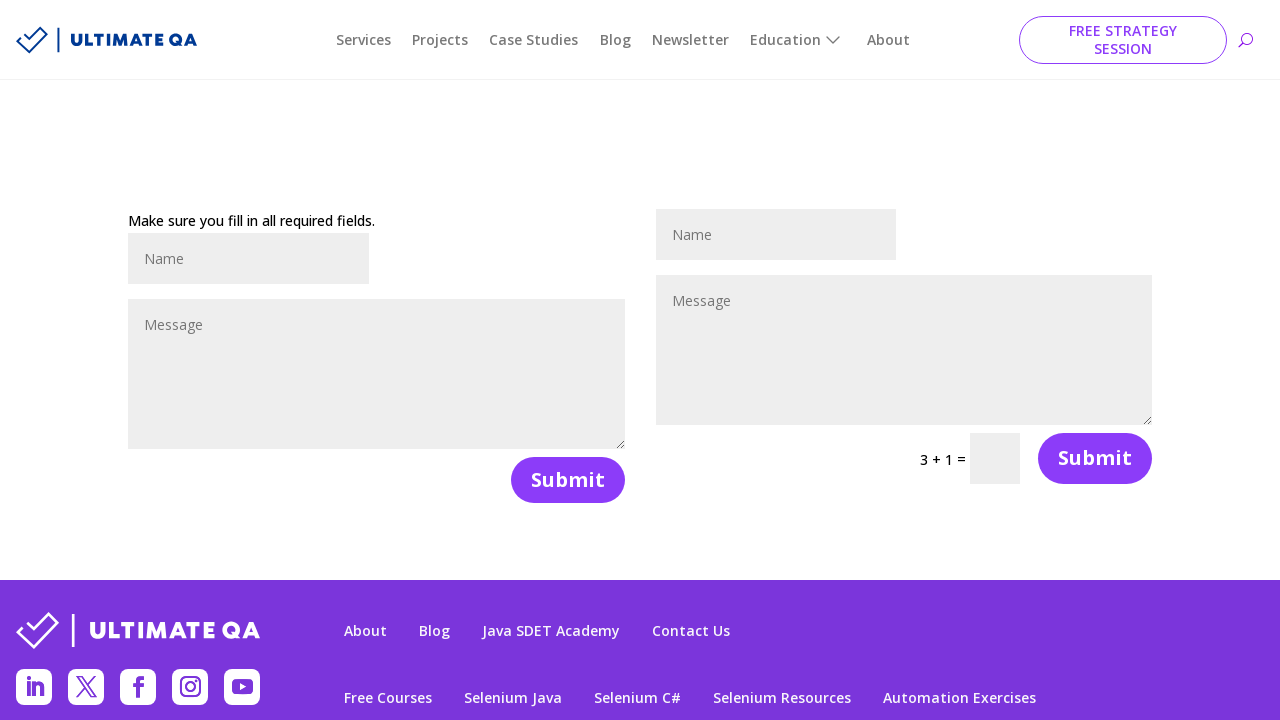

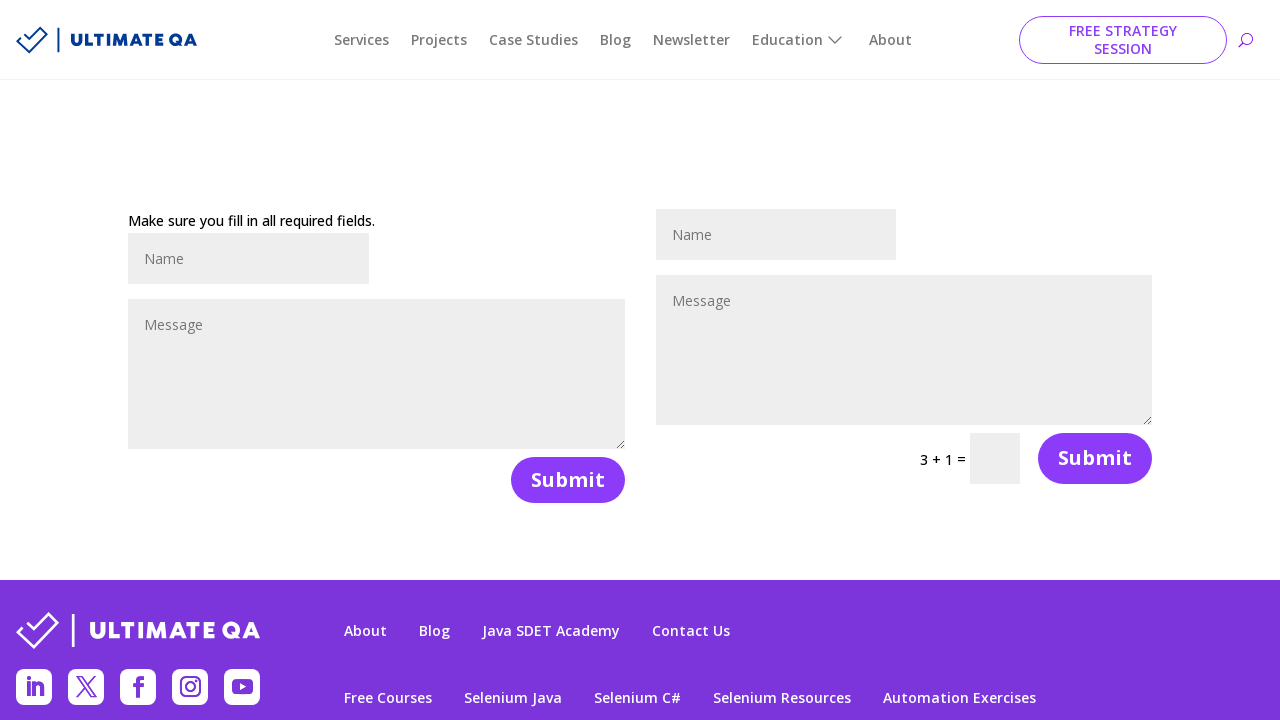